Opens a new browser context page and navigates to a second URL (playwright.dev documentation) after the initial page load

Starting URL: https://www.techglobal-training.com/

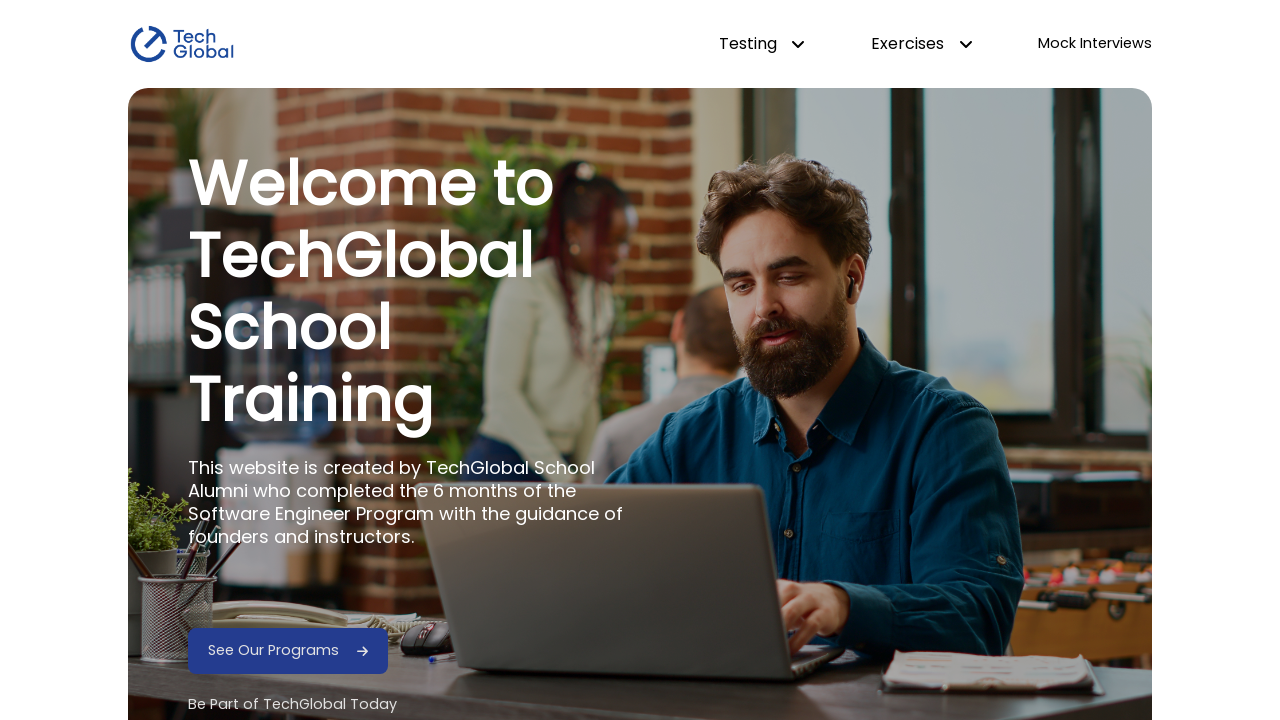

Opened a new browser context page
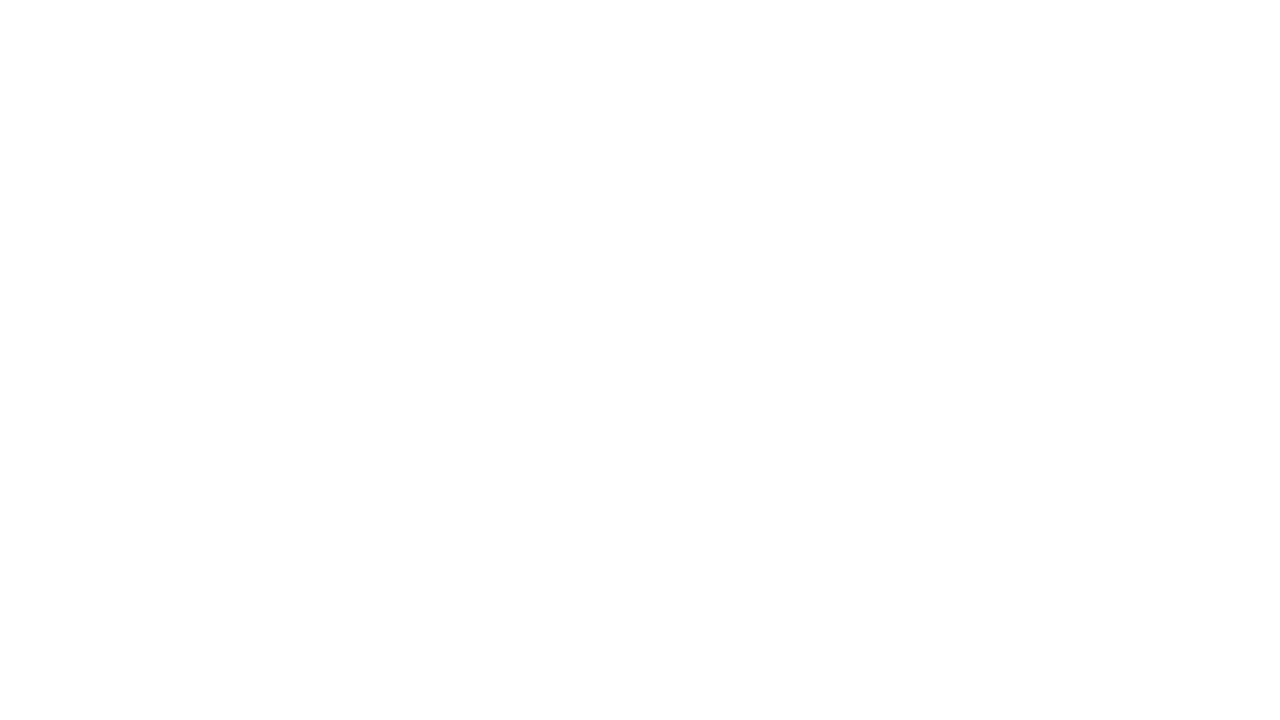

Navigated to Playwright documentation page (https://playwright.dev/docs/api/class-page)
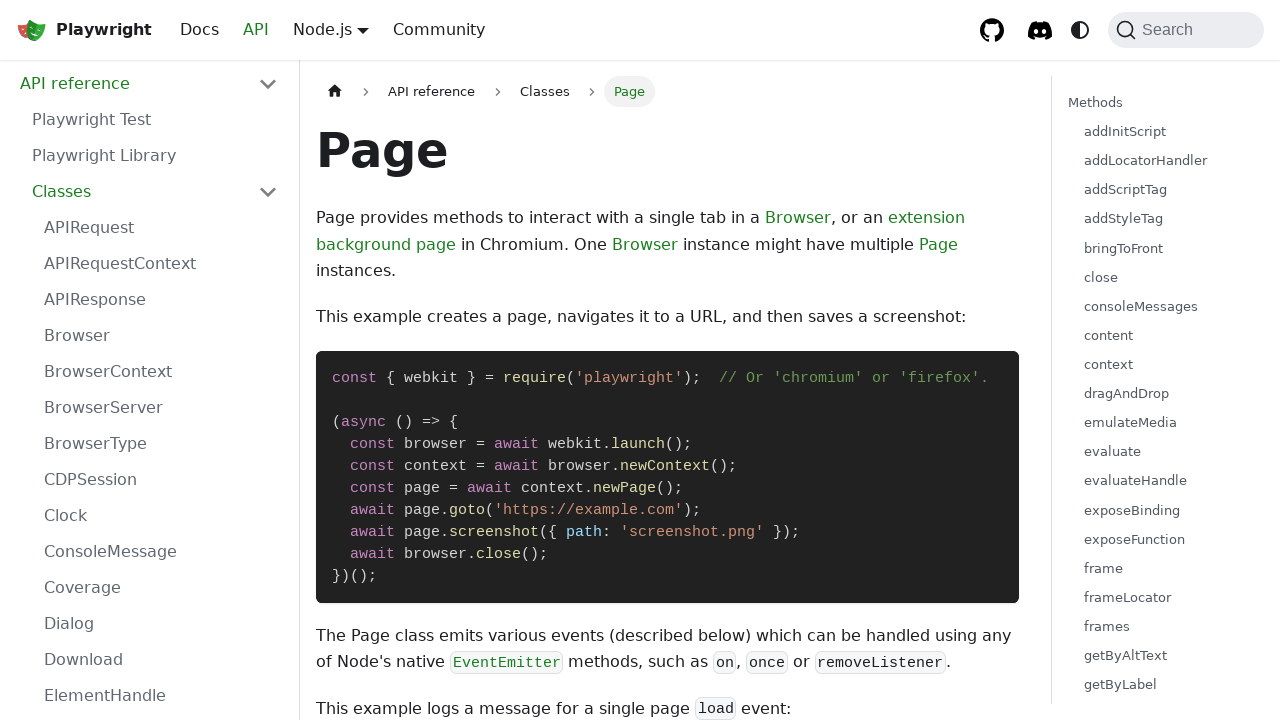

Page load state completed
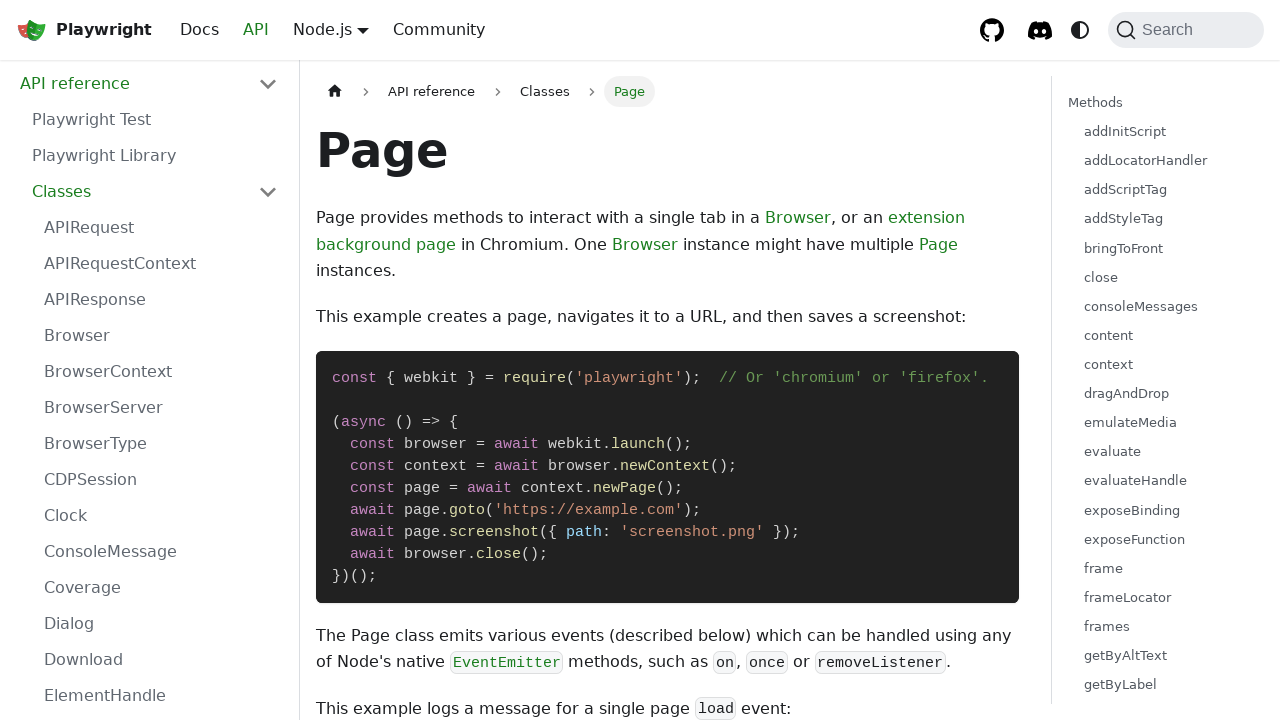

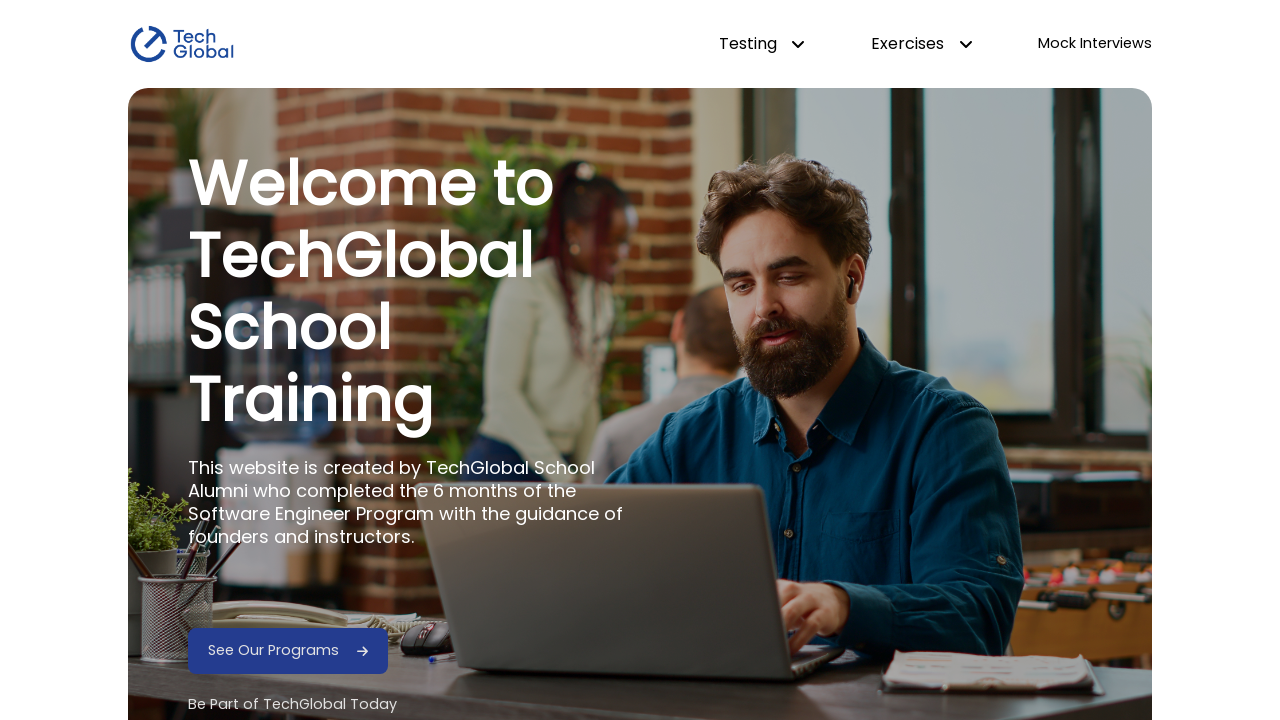